Tests removing a contact by first creating one, navigating to contacts list, and clicking the remove button

Starting URL: https://projeto2-seven-sandy.vercel.app/

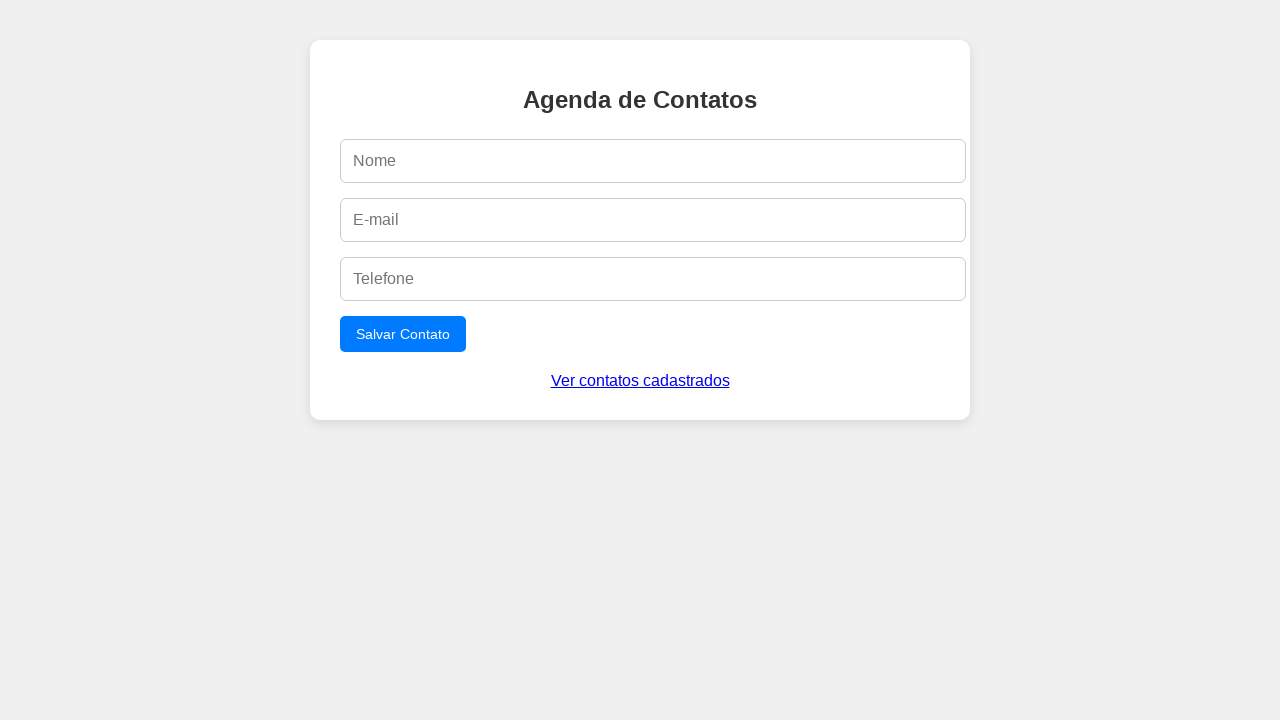

Filled name field with 'Ana Removivel' on #name
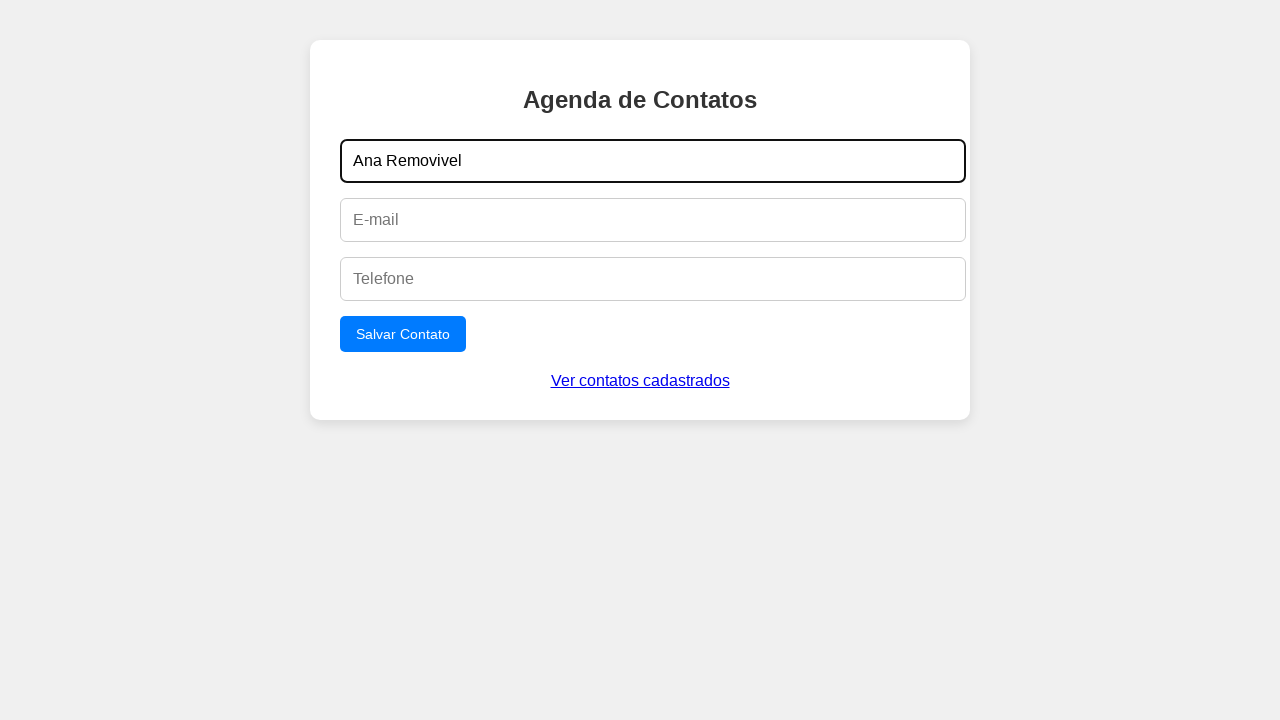

Filled email field with 'ana.removivel@example.com' on #email
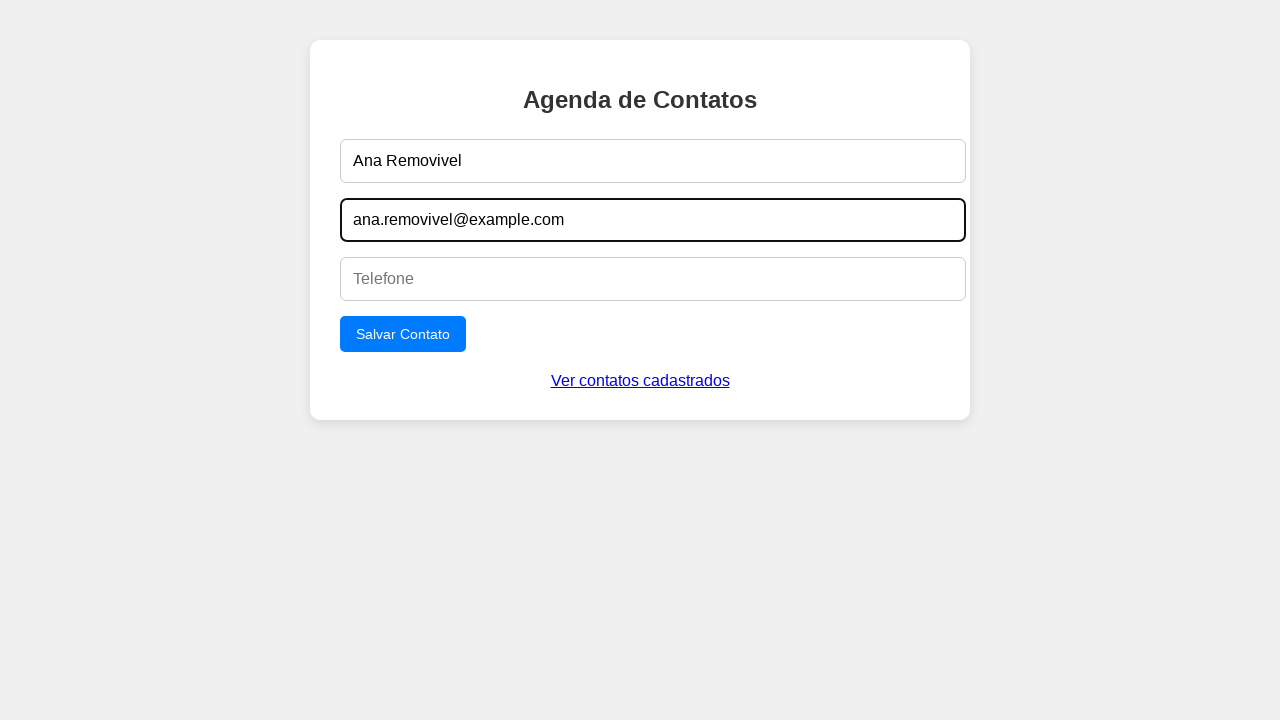

Filled phone field with '31912345678' on #phone
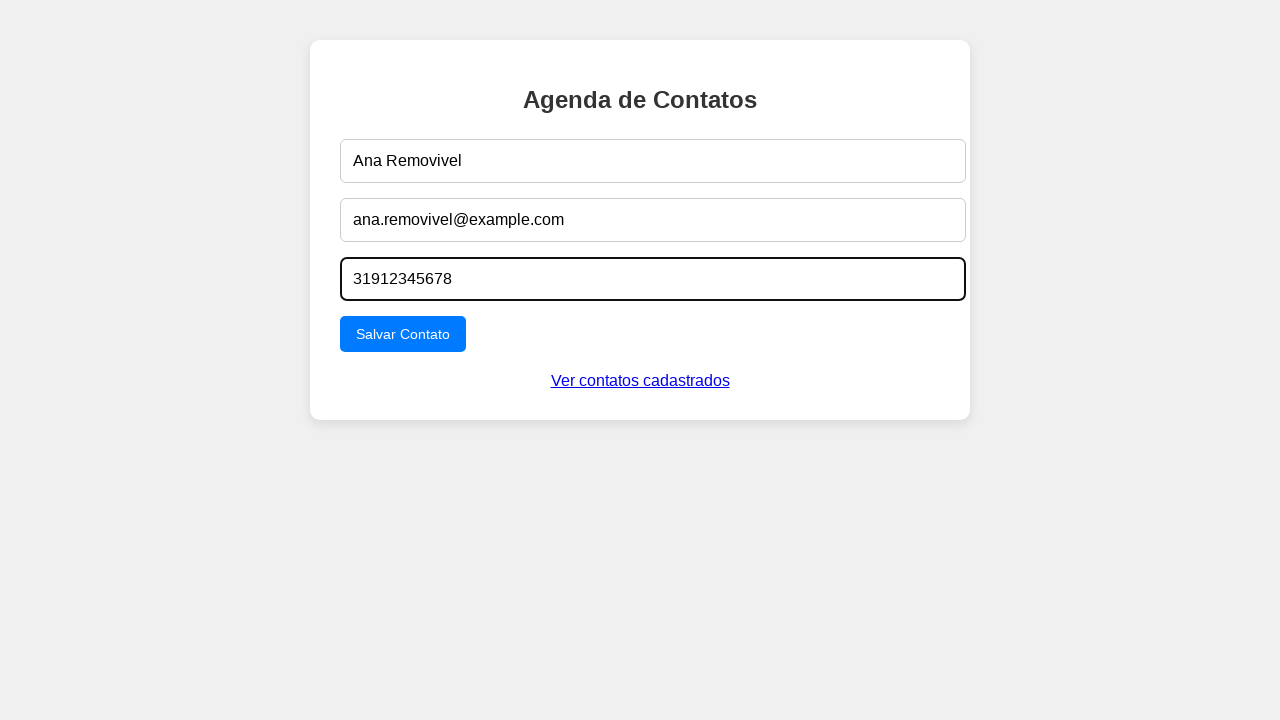

Clicked submit button to create contact at (403, 334) on button[type='submit']
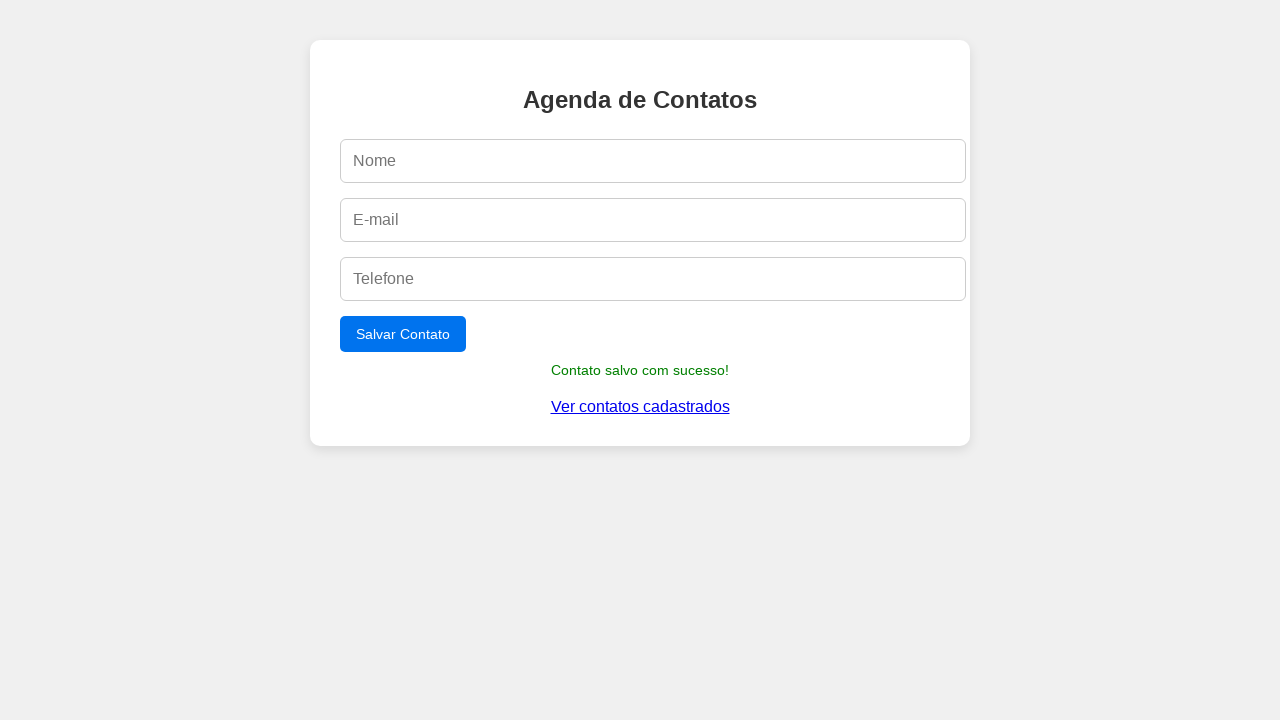

Success message appeared confirming contact creation
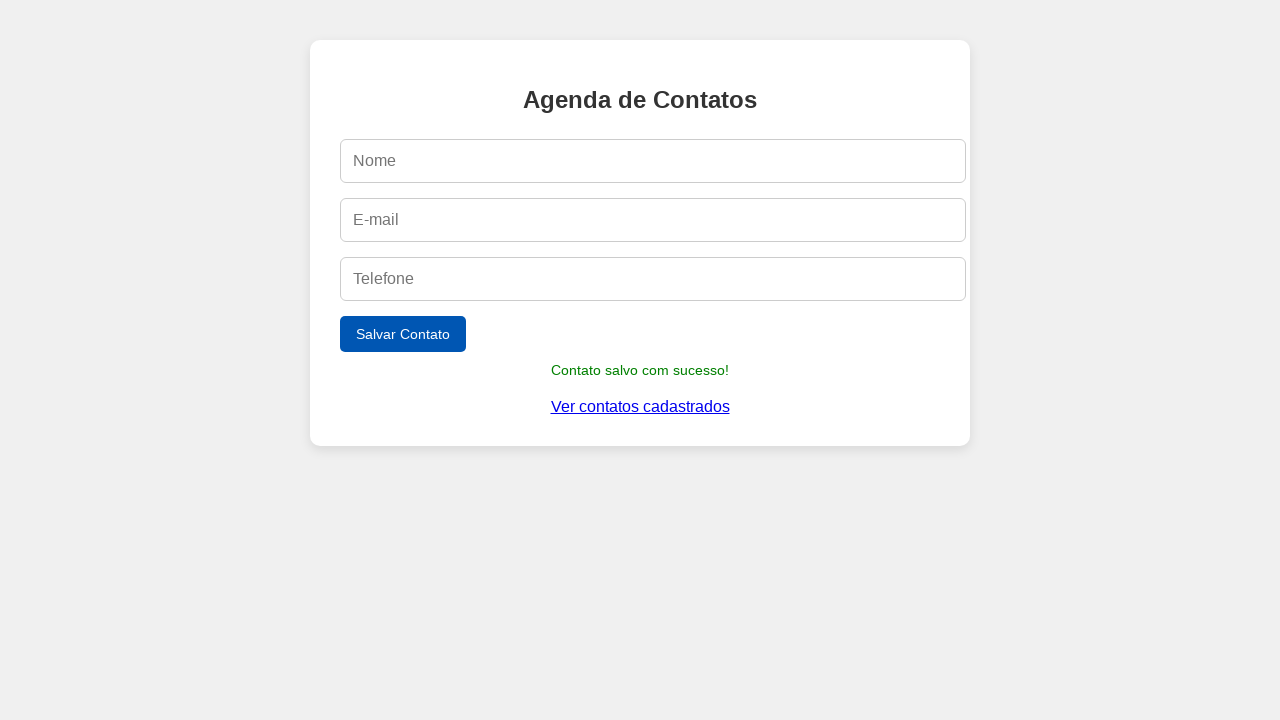

Clicked 'Ver contatos cadastrados' to navigate to contacts list at (640, 407) on text=Ver contatos cadastrados
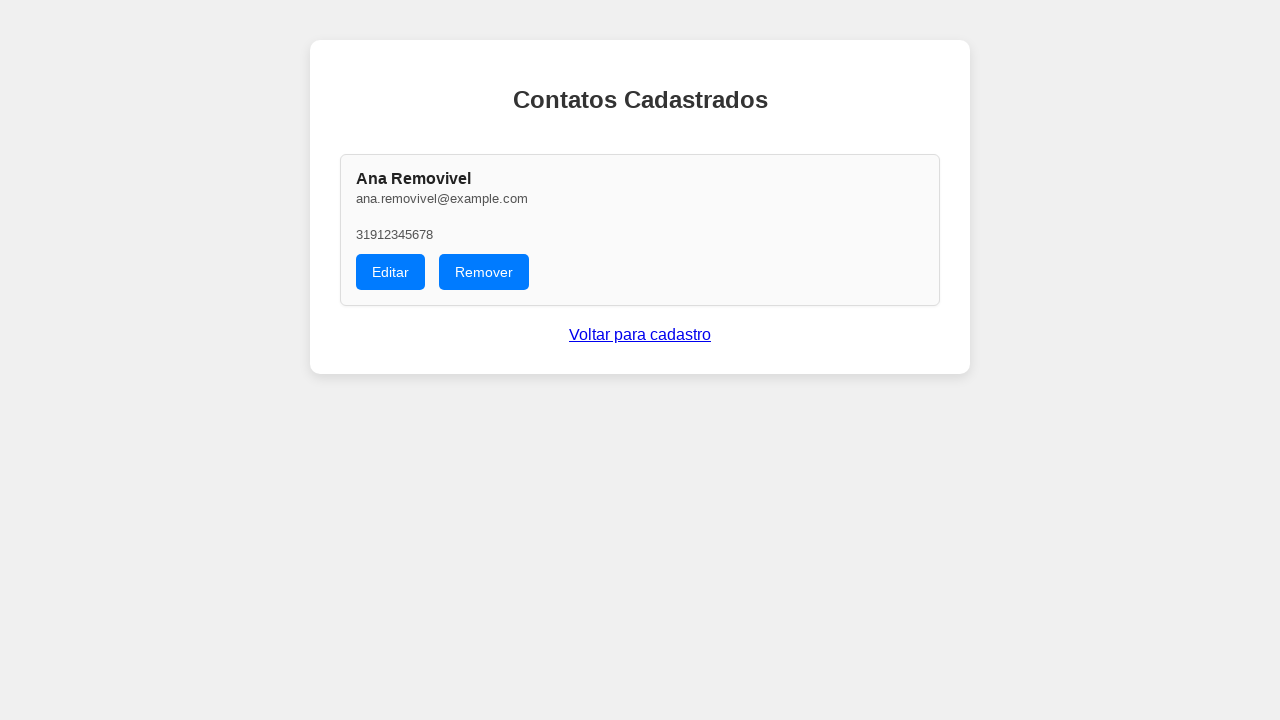

Remove button appeared on contacts list
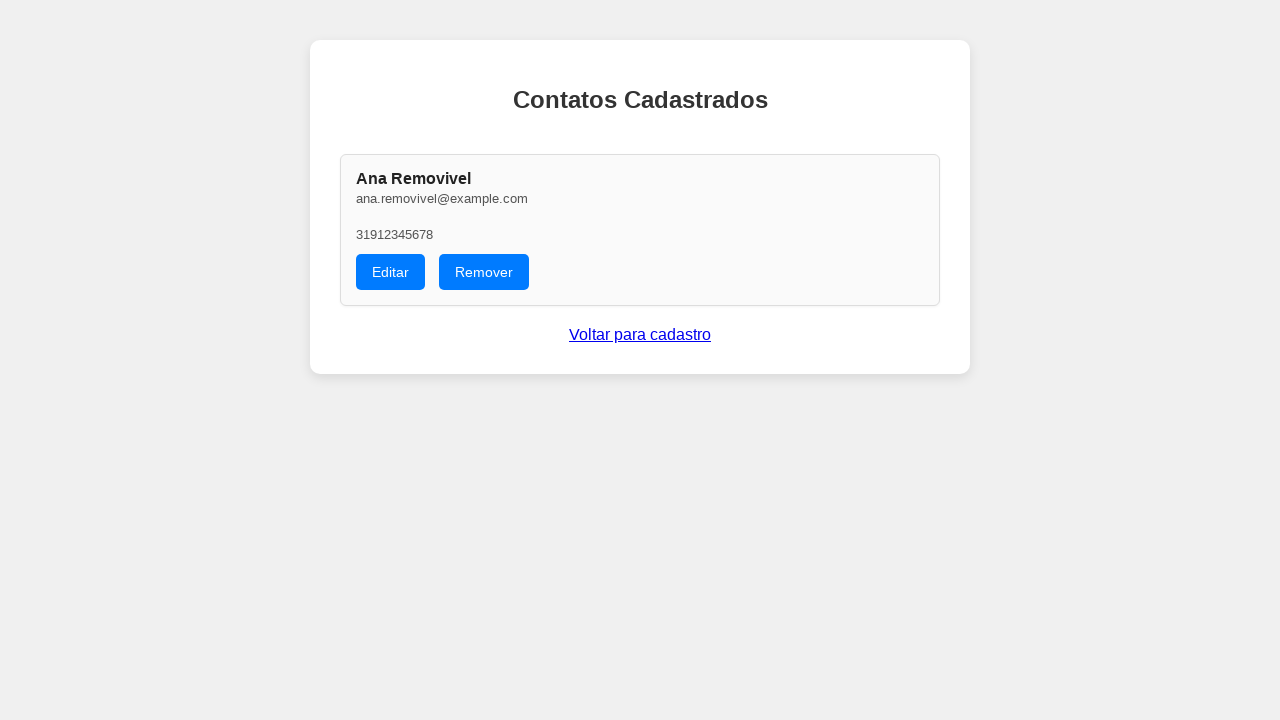

Clicked remove button to delete the contact at (484, 272) on xpath=//button[text()='Remover']
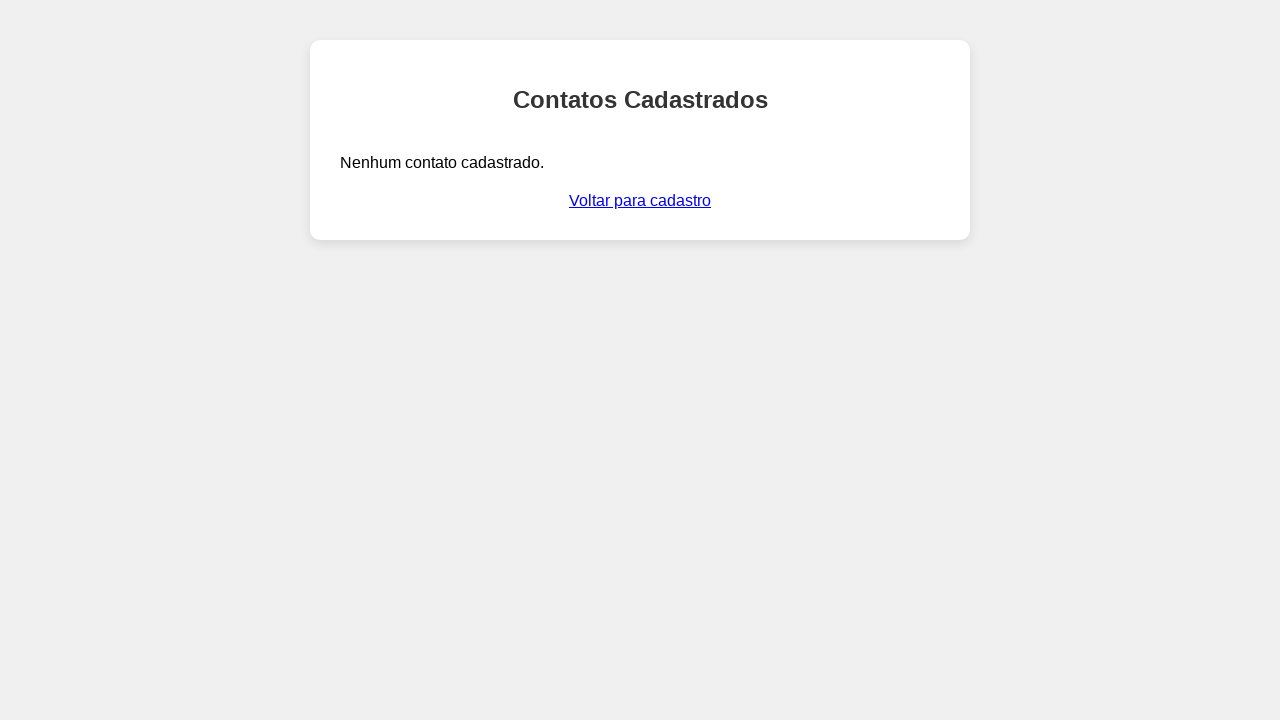

Contact 'Ana Removivel' was successfully removed from the list
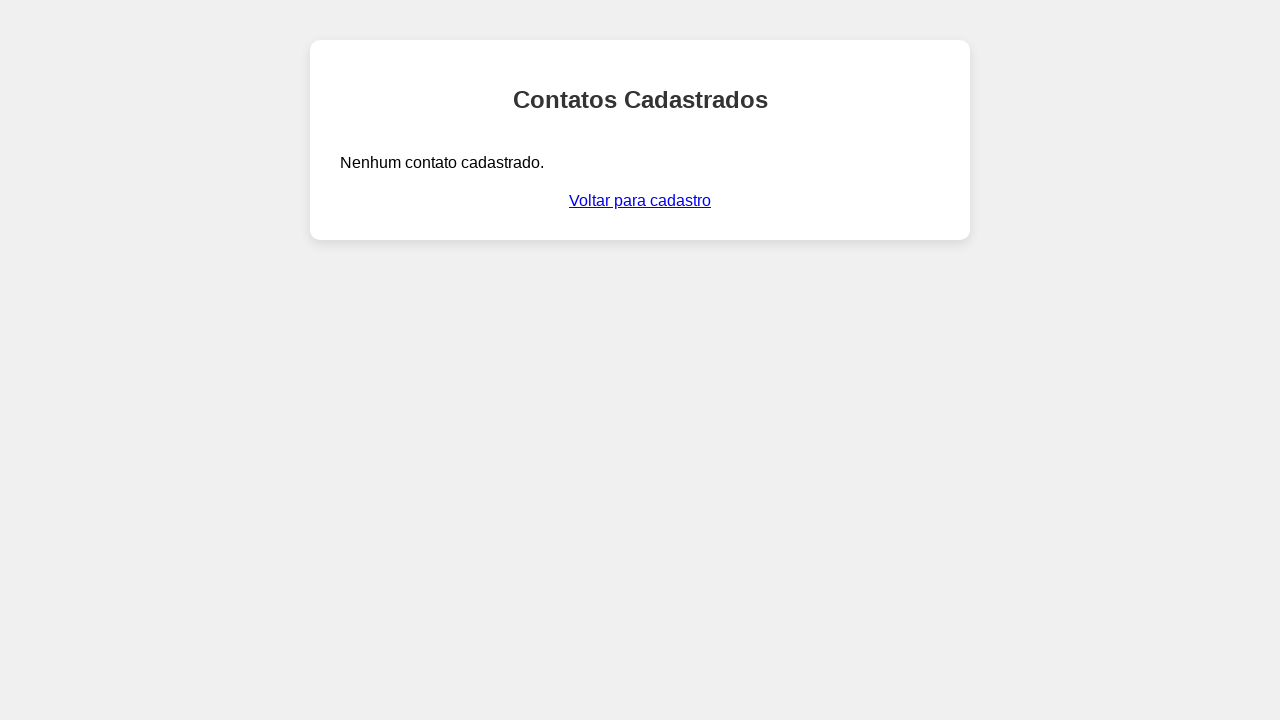

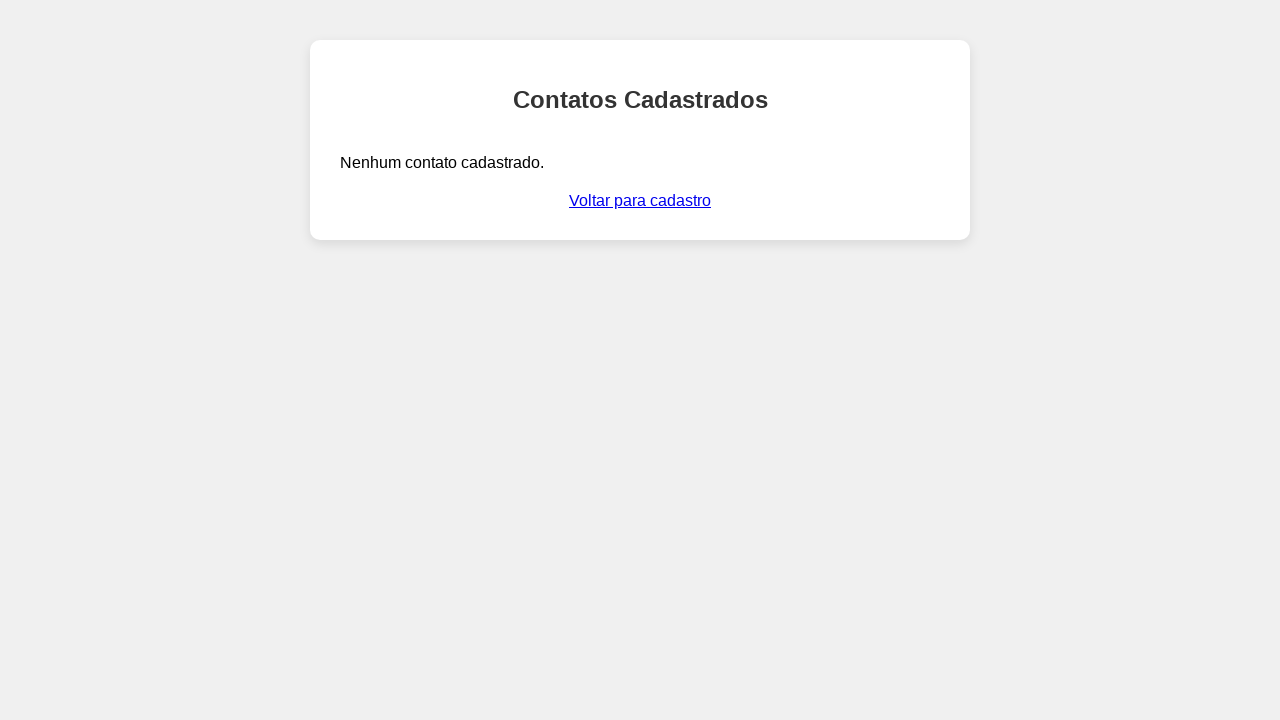